Navigates to the Taiwan Stock Exchange public announcements page and clicks the CSV download button to initiate a file download.

Starting URL: https://www.twse.com.tw/zh/announcement/public.html

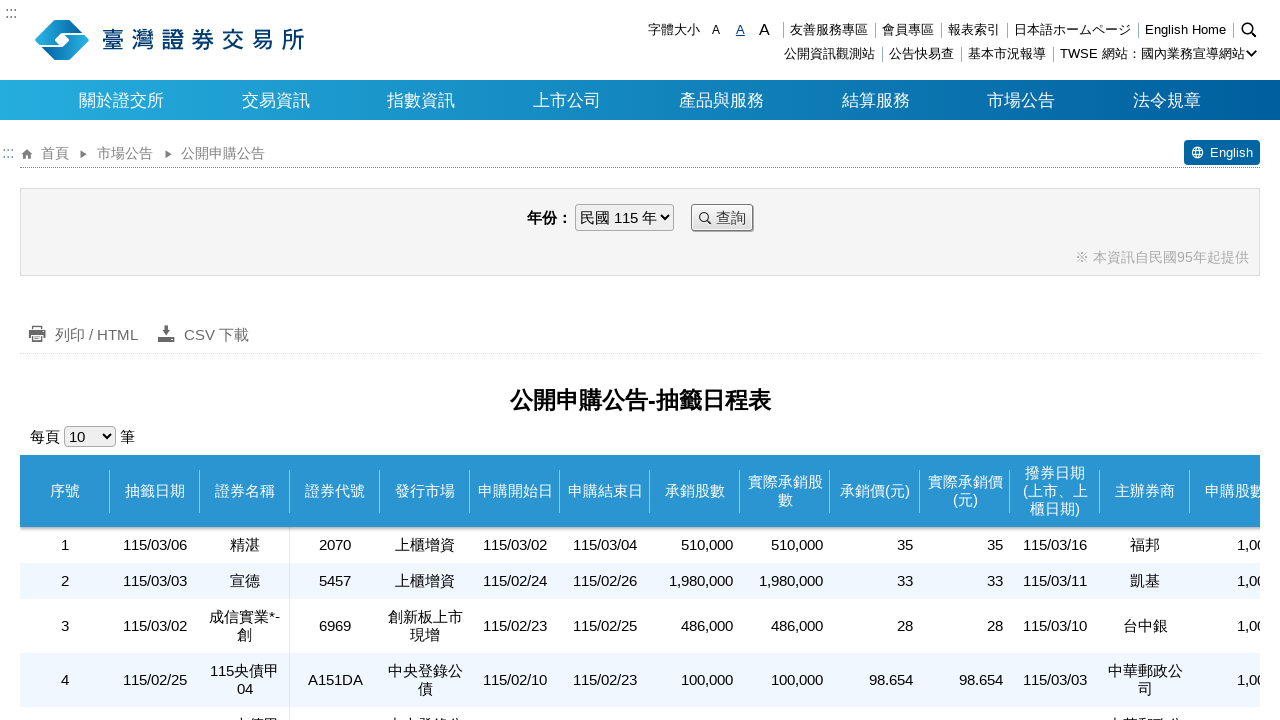

Waited for CSV download button to be visible on Taiwan Stock Exchange announcements page
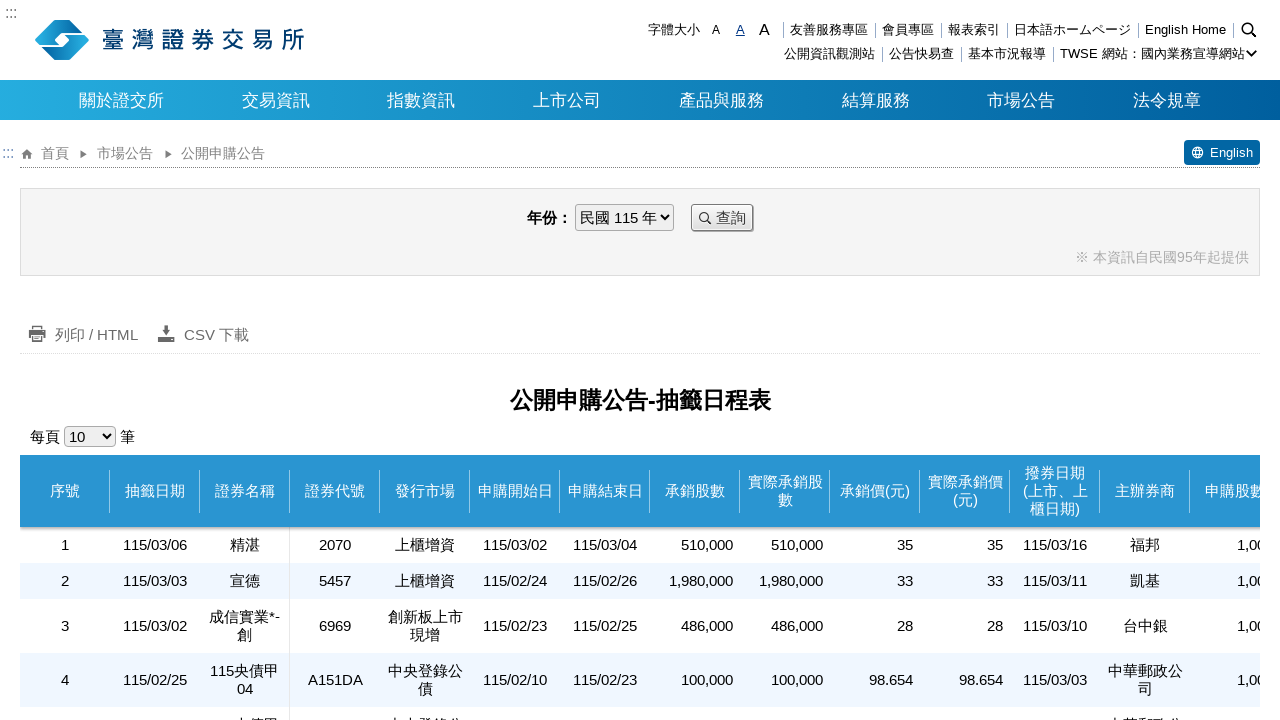

Clicked CSV download button to initiate file download at (202, 335) on .csv
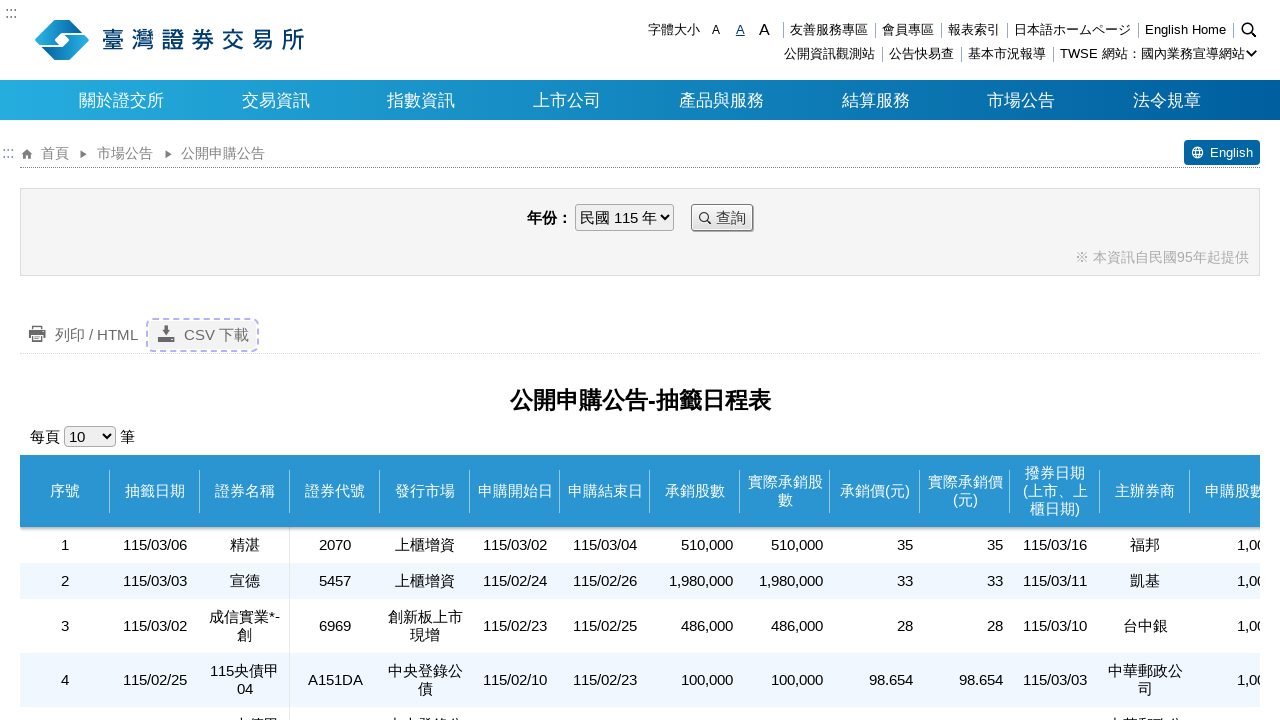

Waited 2 seconds for download to initiate
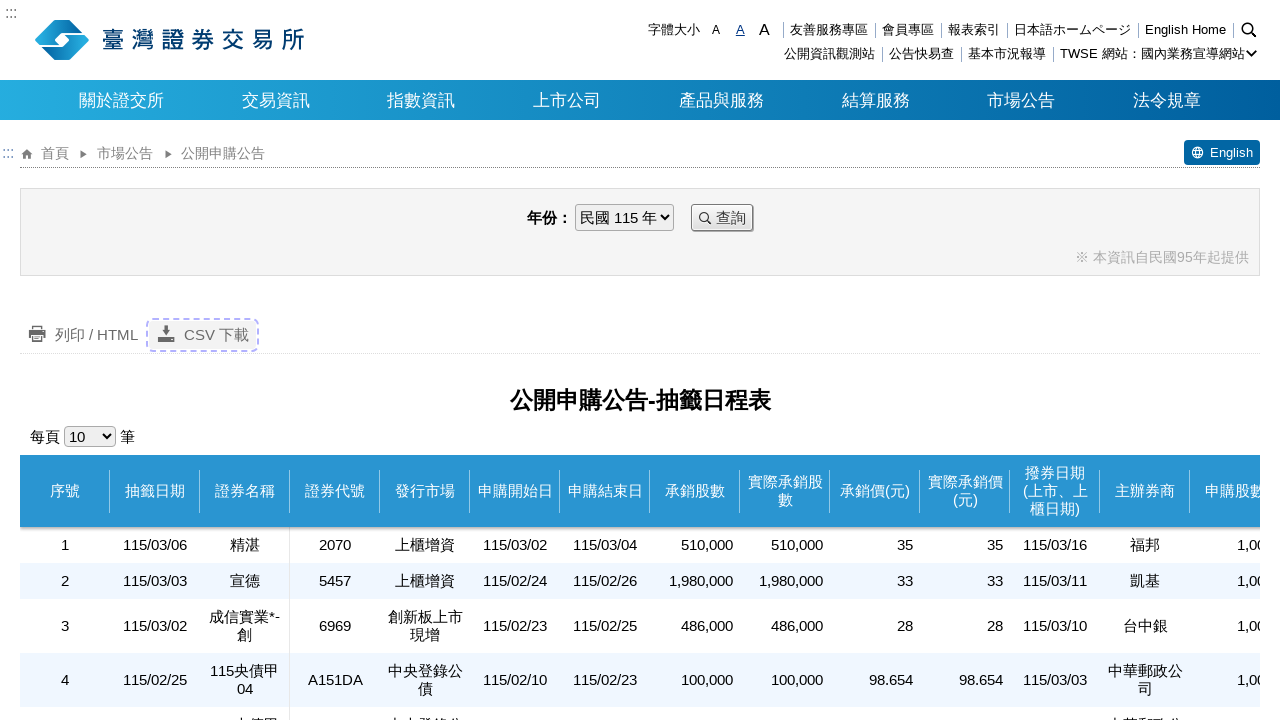

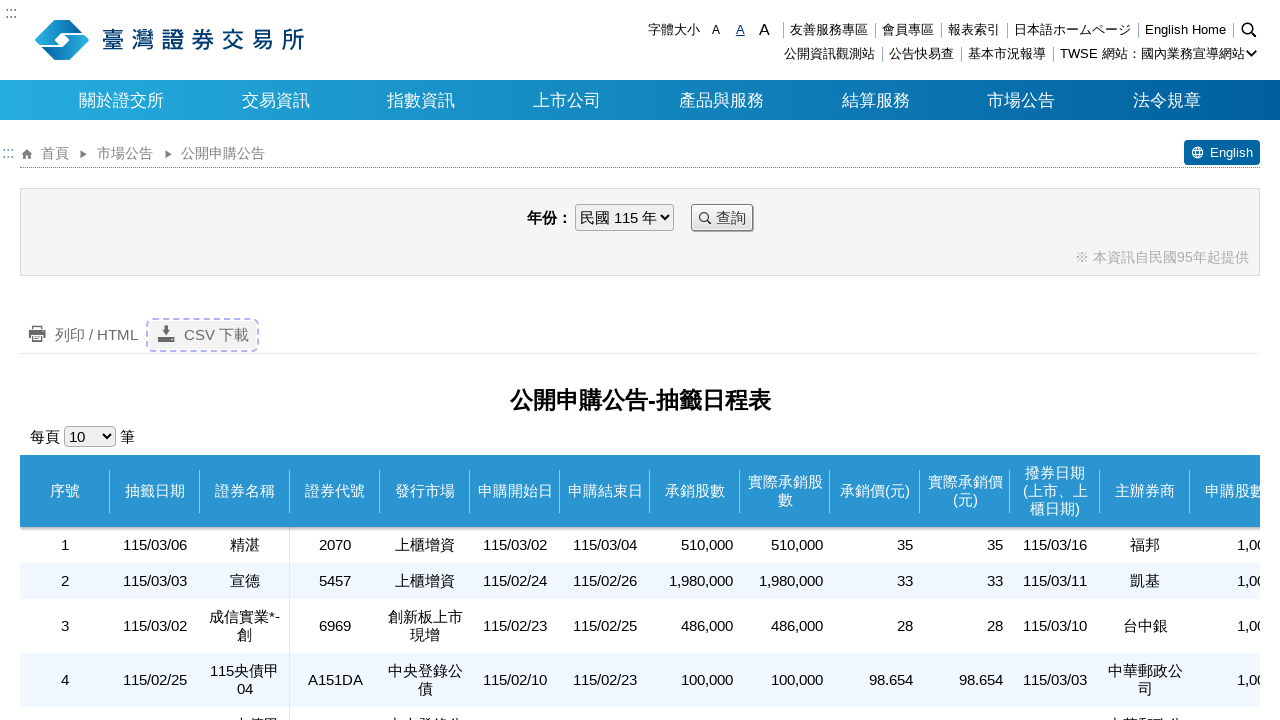